Tests a text box form by filling in full name, email, current address, and permanent address fields, then submitting the form

Starting URL: https://demoqa.com/text-box

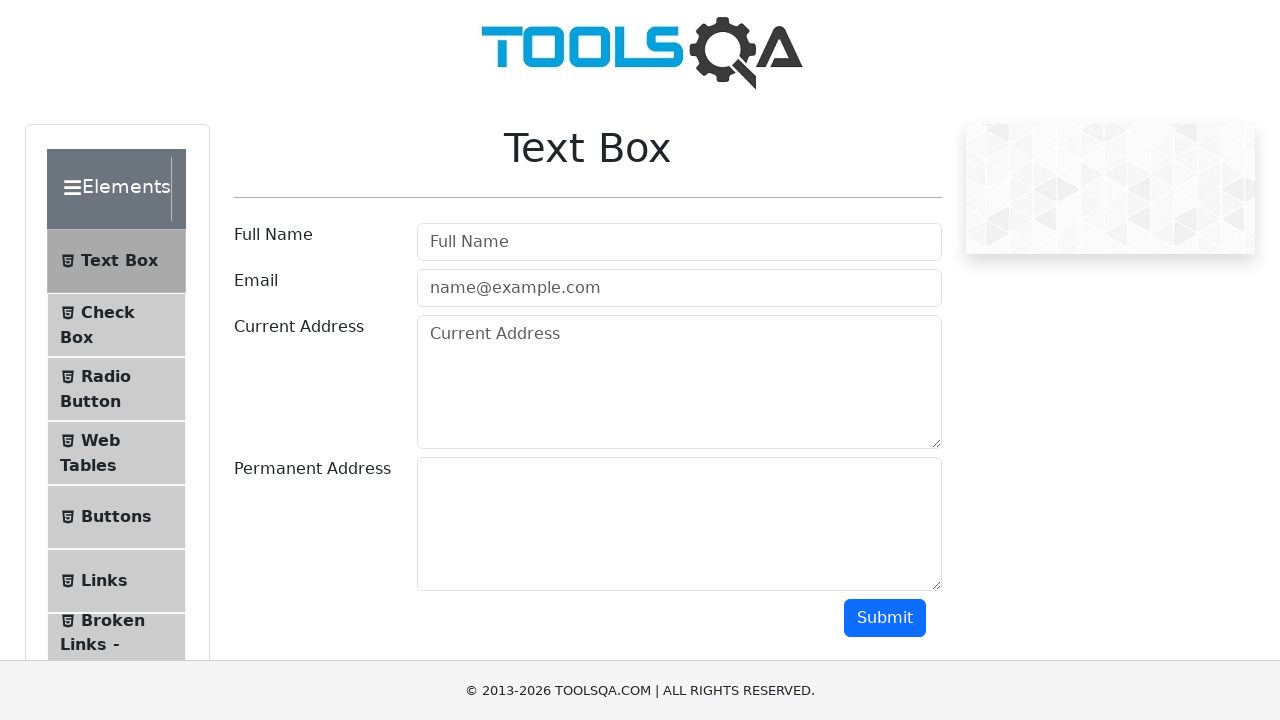

Filled full name field with 'John Smith' on //input[@placeholder='Full Name']
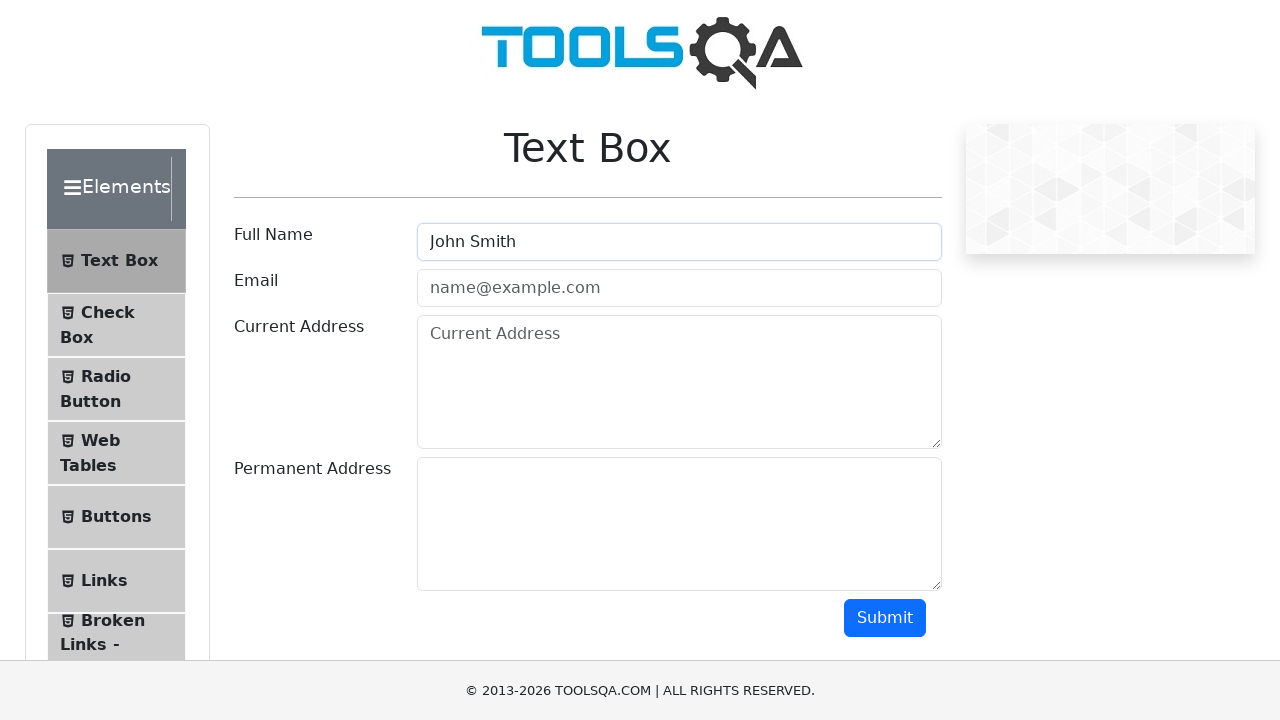

Filled email field with 'john.smith@example.com' on #userEmail
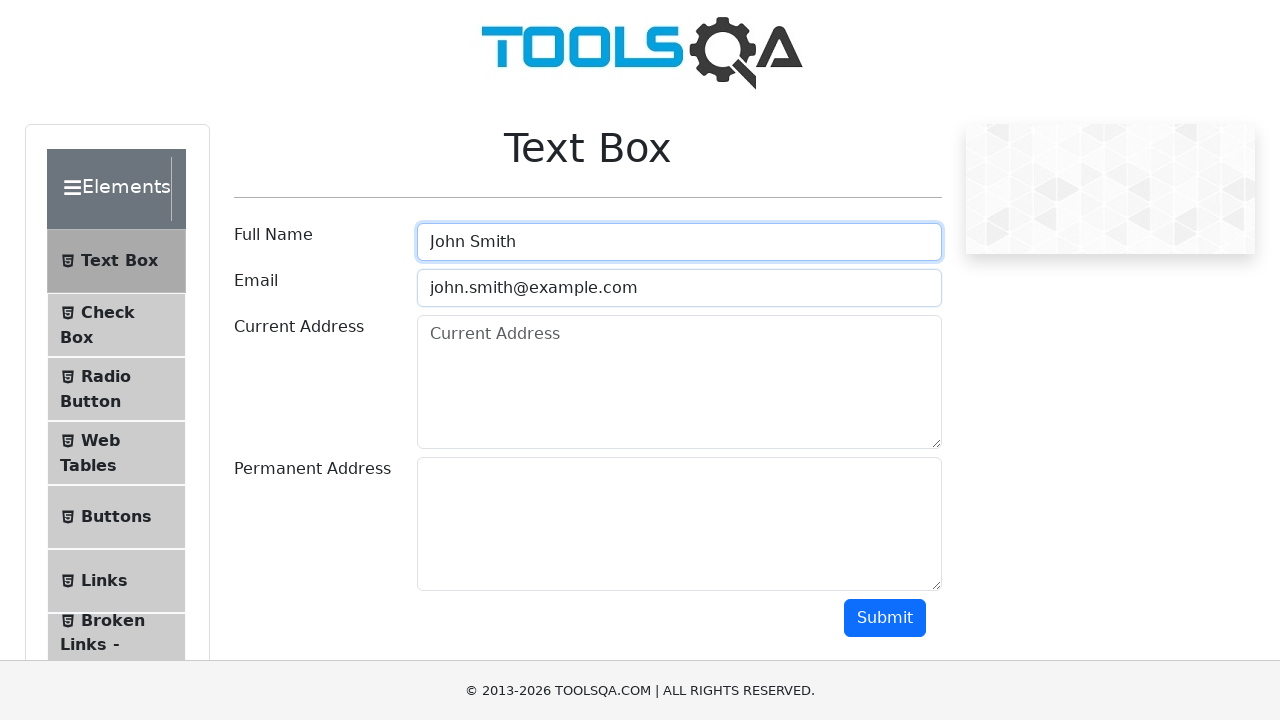

Filled current address field with '123 Main Street, Apt 4B, New York, NY 10001' on //textarea[@placeholder='Current Address']
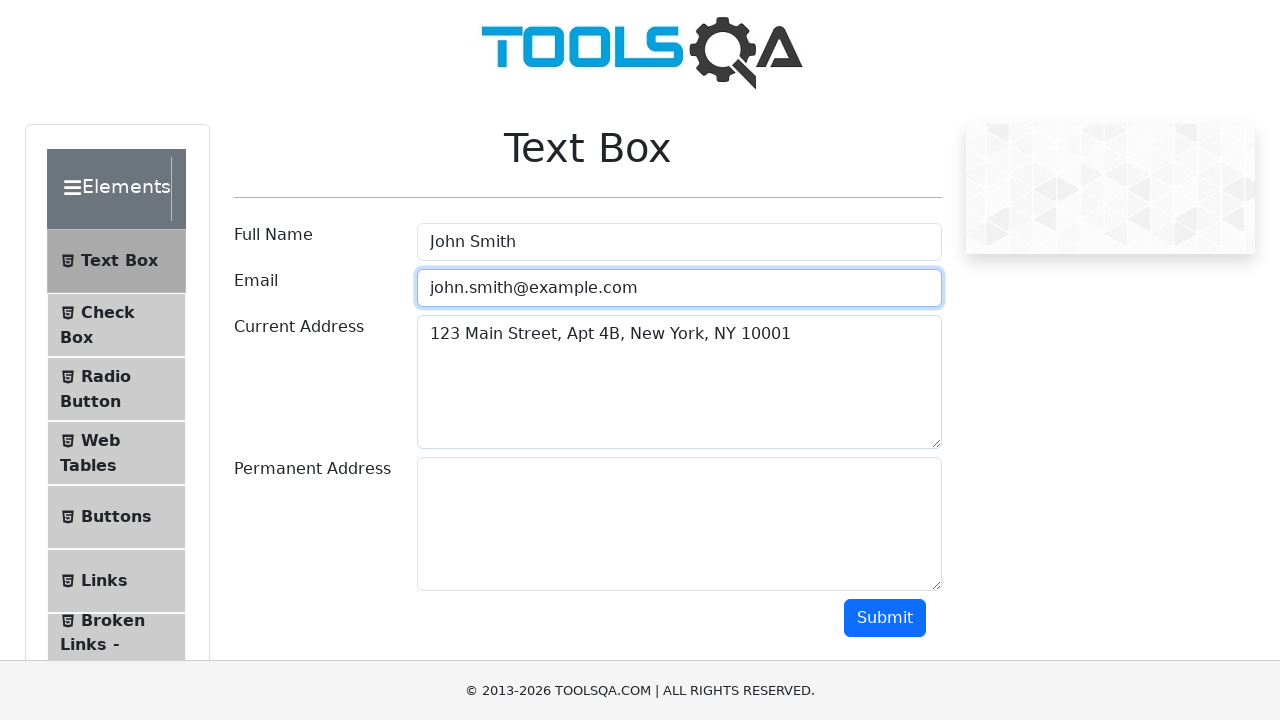

Filled permanent address field with '456 Oak Avenue, Chicago, IL 60601' on #permanentAddress
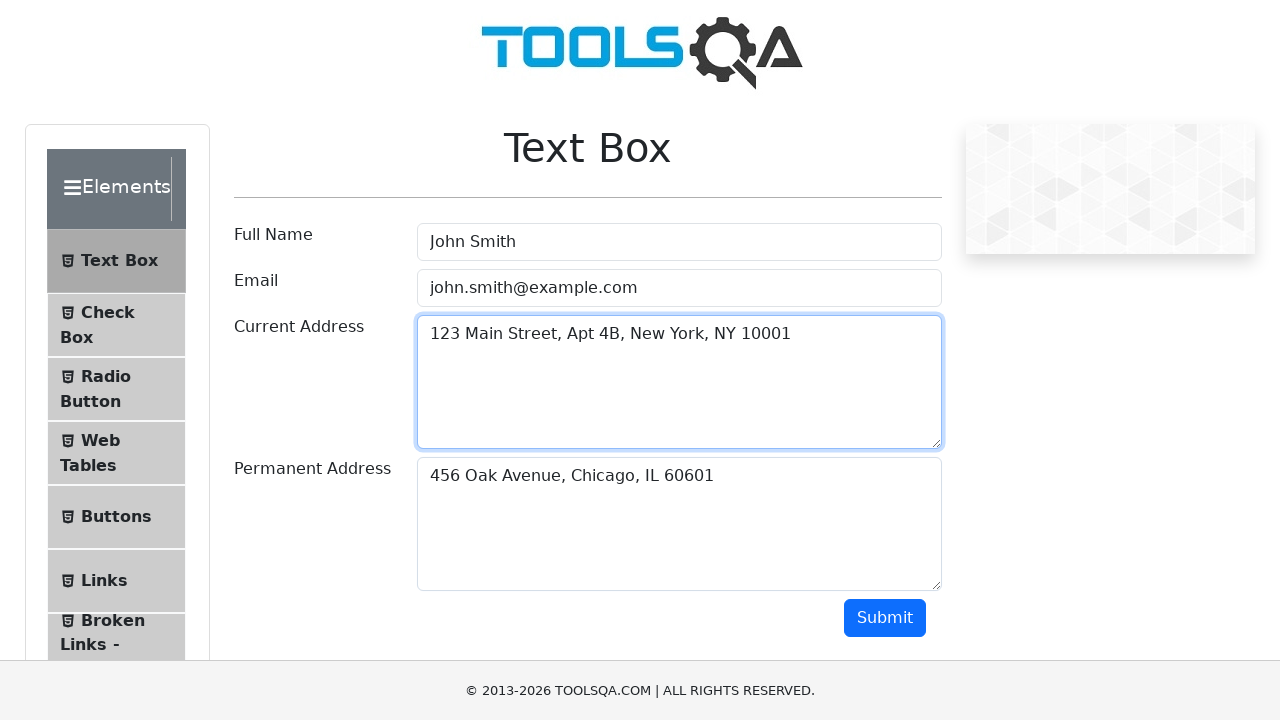

Clicked submit button to submit the form at (885, 618) on #submit
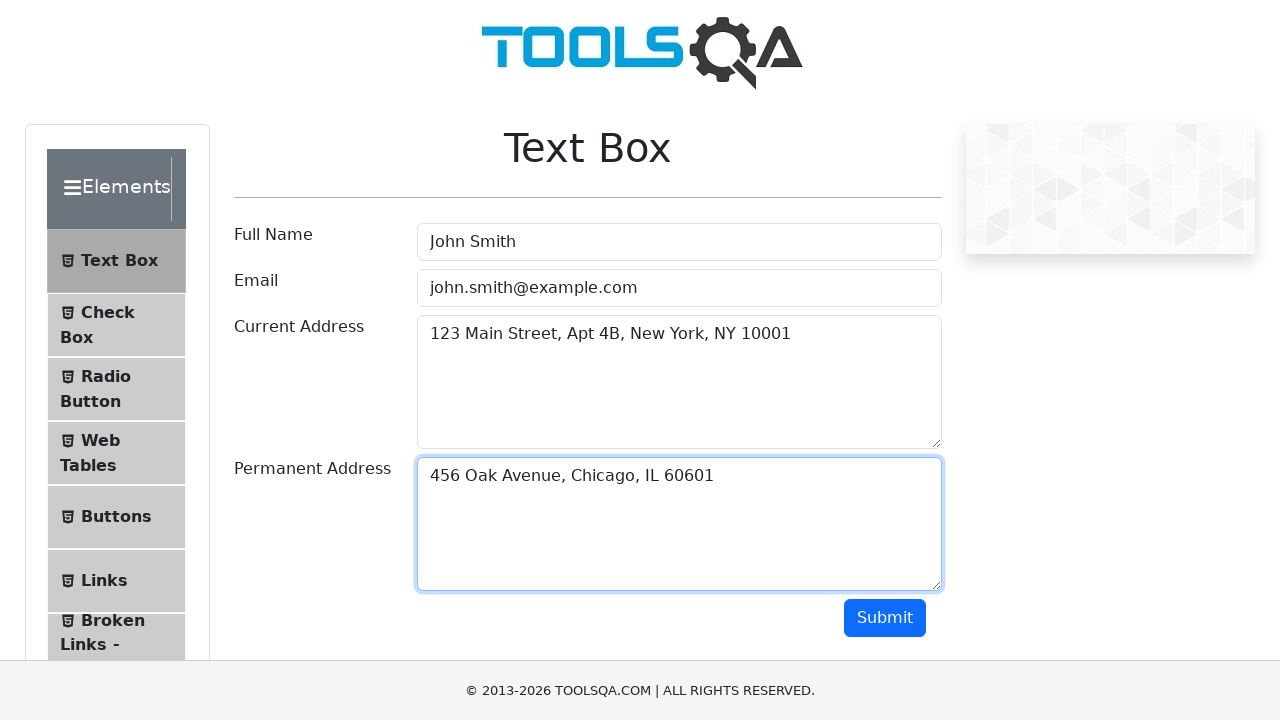

Waited for form submission to complete
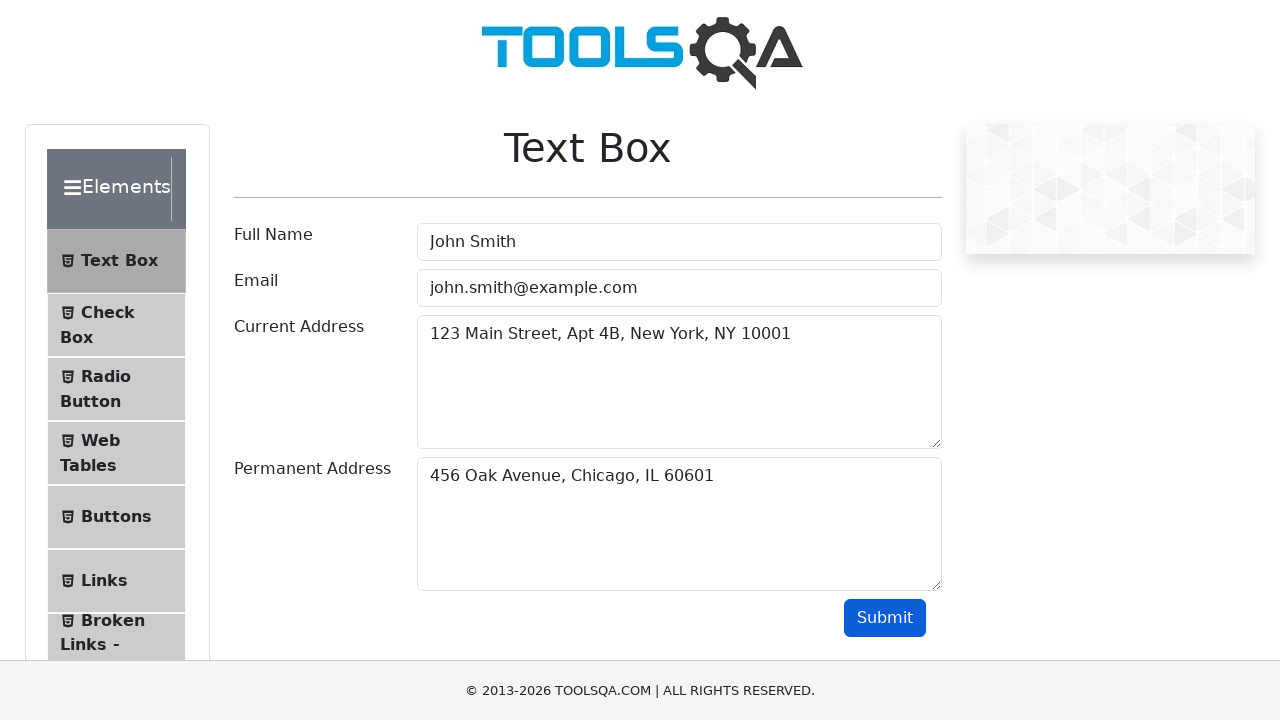

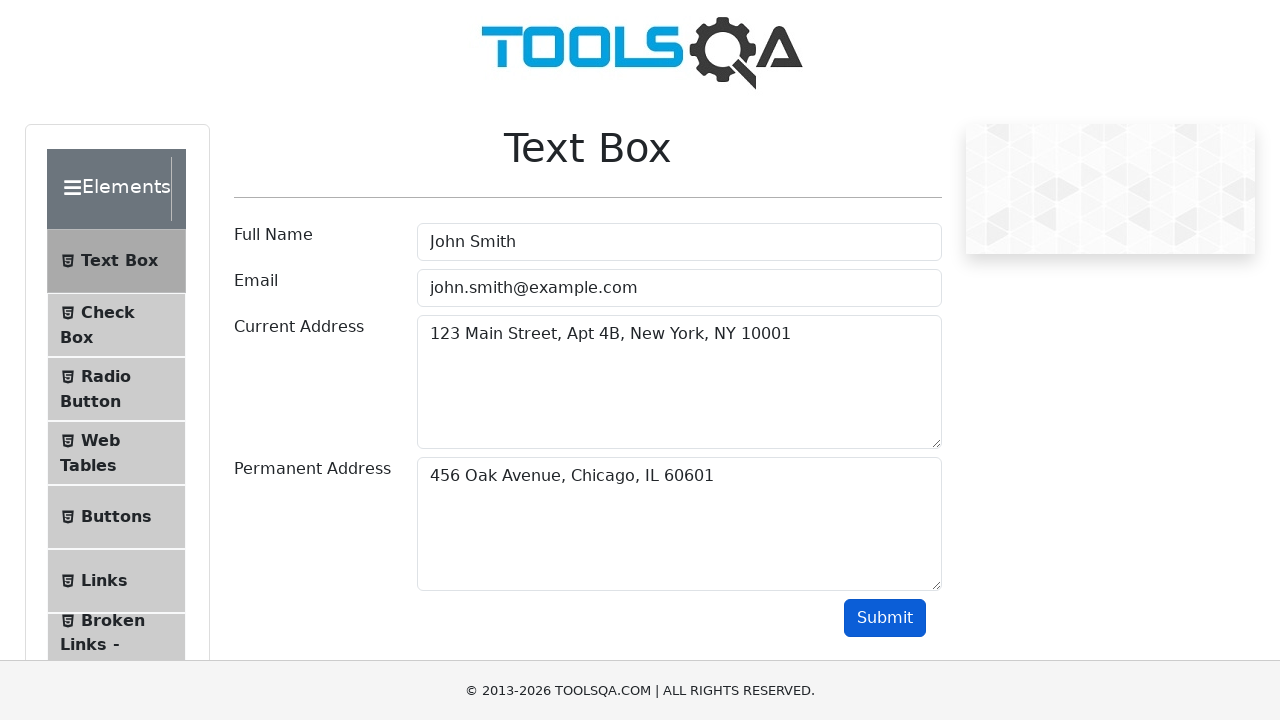